Tests product consistency by navigating to notebooks, applying Apple and M3 GPU filters, selecting the first product twice to verify that the description and article code remain the same

Starting URL: https://www.ue.ba

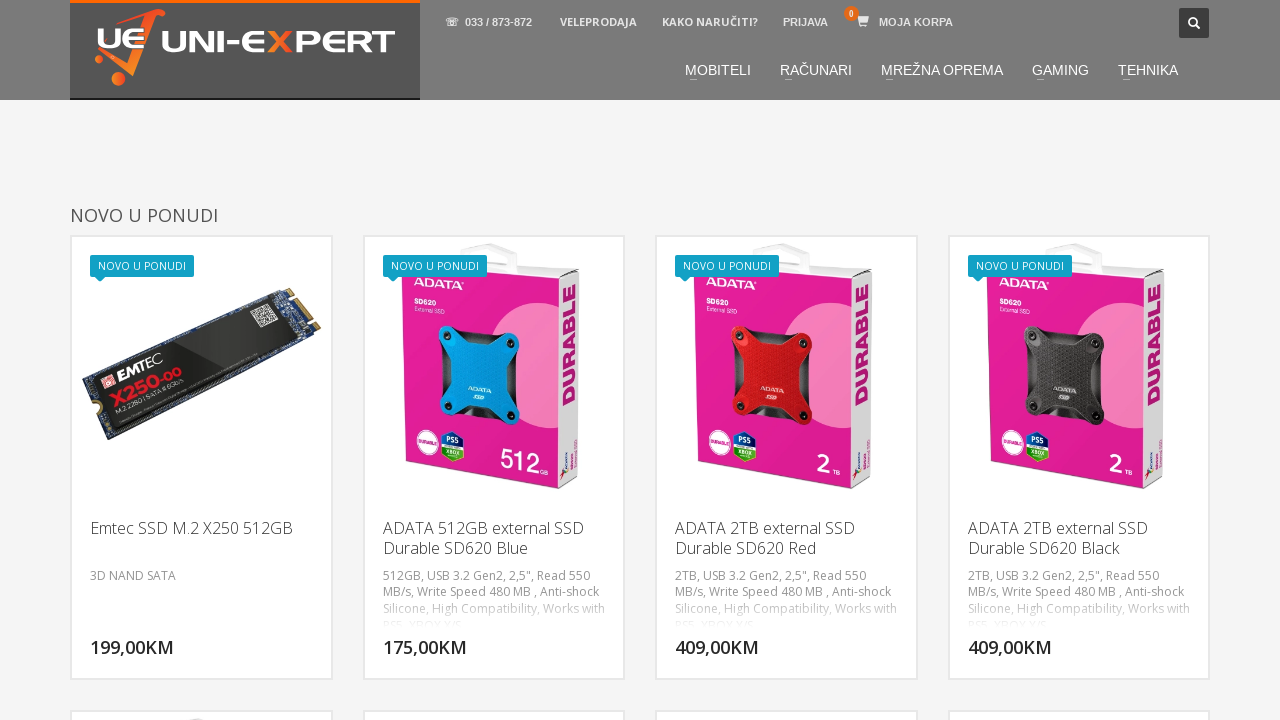

Clicked on computers section in main menu at (816, 70) on xpath=//*[@id="menu-main-menu"]/li[2]/a
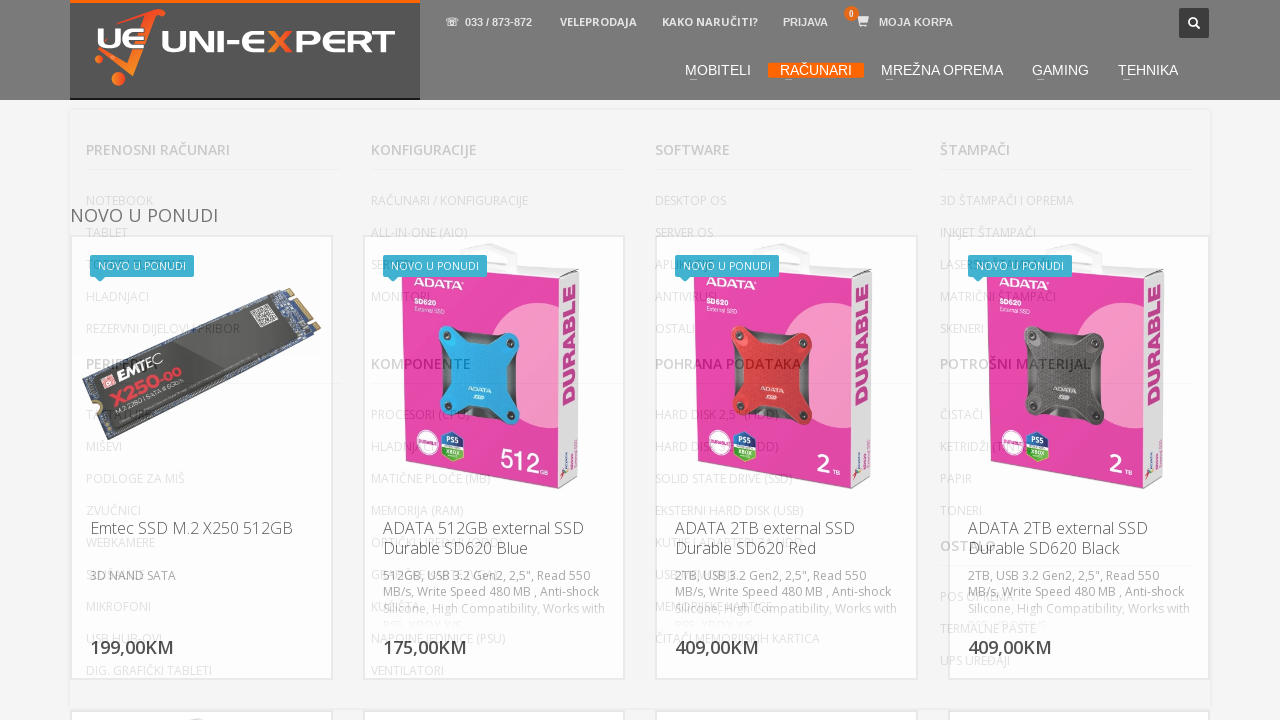

Waited for computers section to load
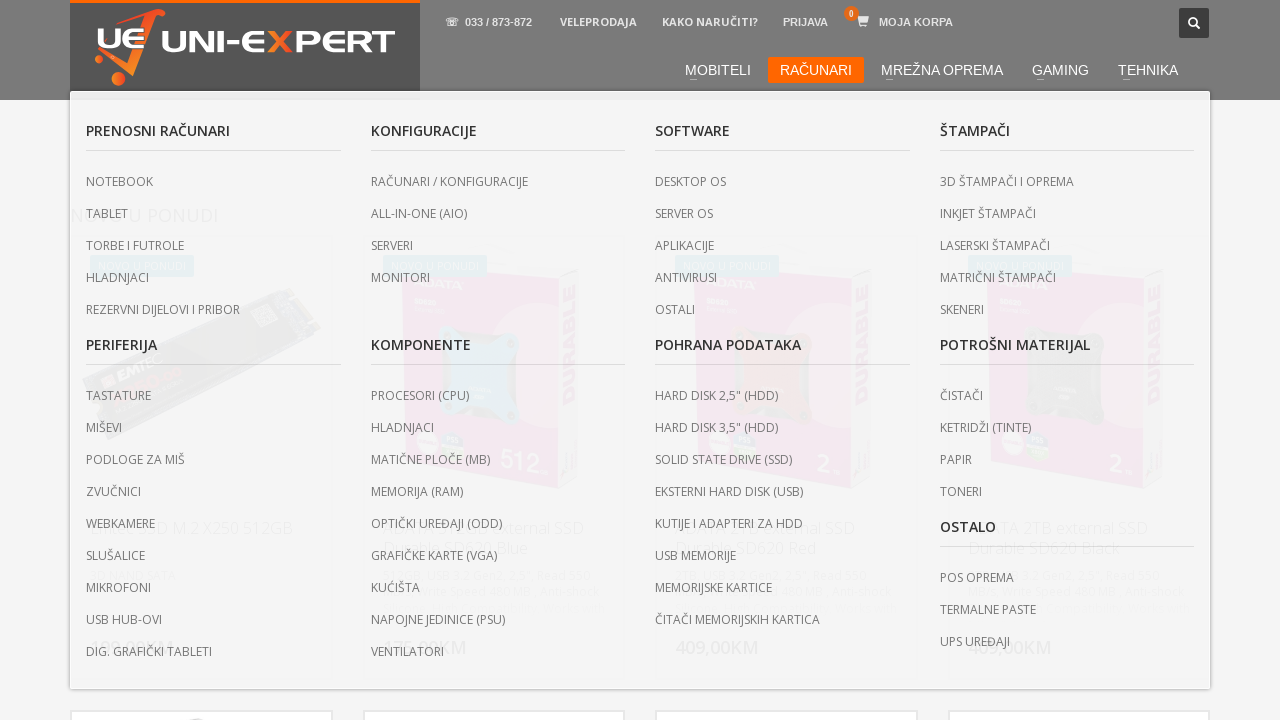

Clicked on notebooks submenu at (213, 182) on xpath=//*[@id="menu-main-menu"]/li[2]/ul/li[1]/ul/li[1]/a
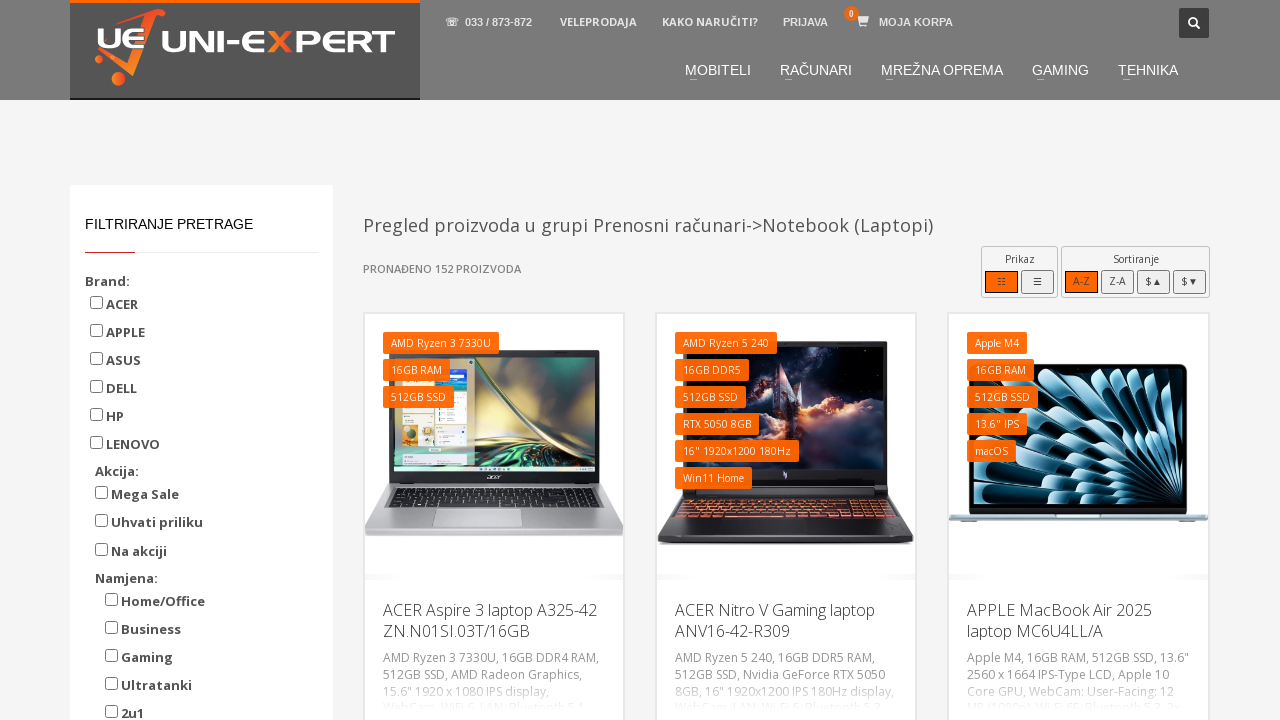

Waited for notebooks page to load
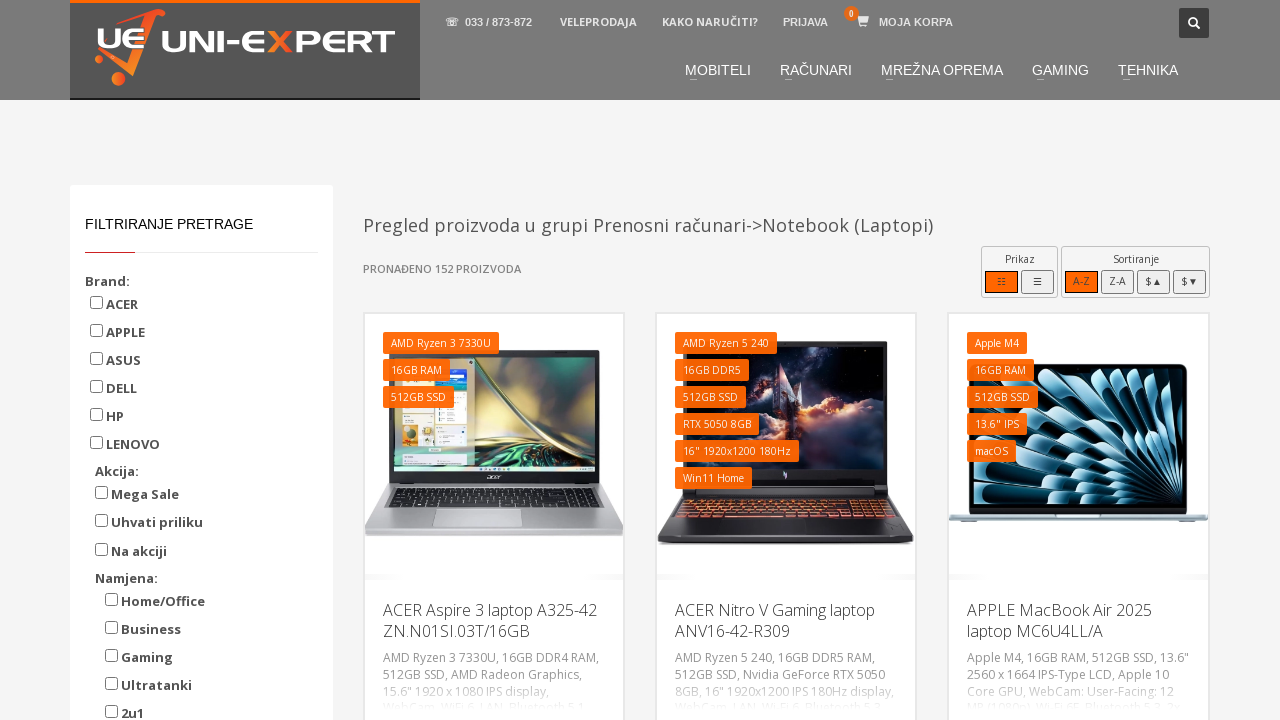

Applied Apple brand filter at (96, 330) on xpath=//*[@id="sidebar-widget"]/div/form/div/ul/label[2]/input
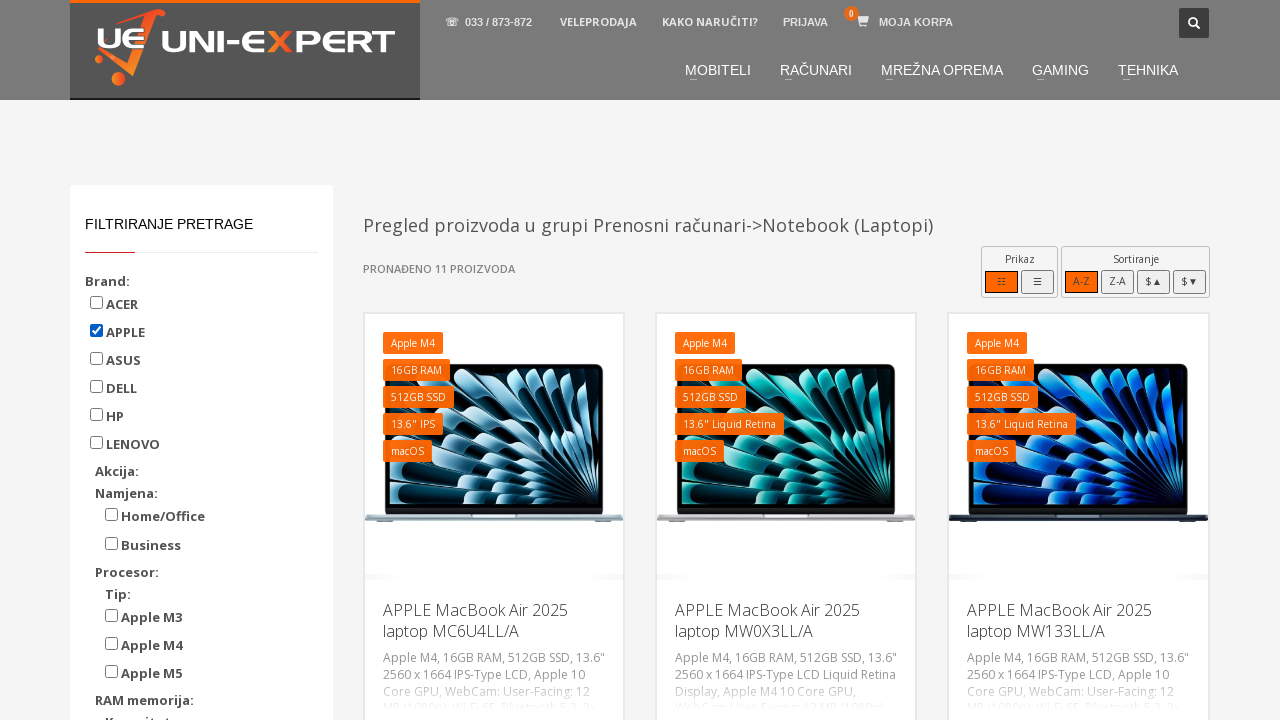

Waited for Apple filter results to load
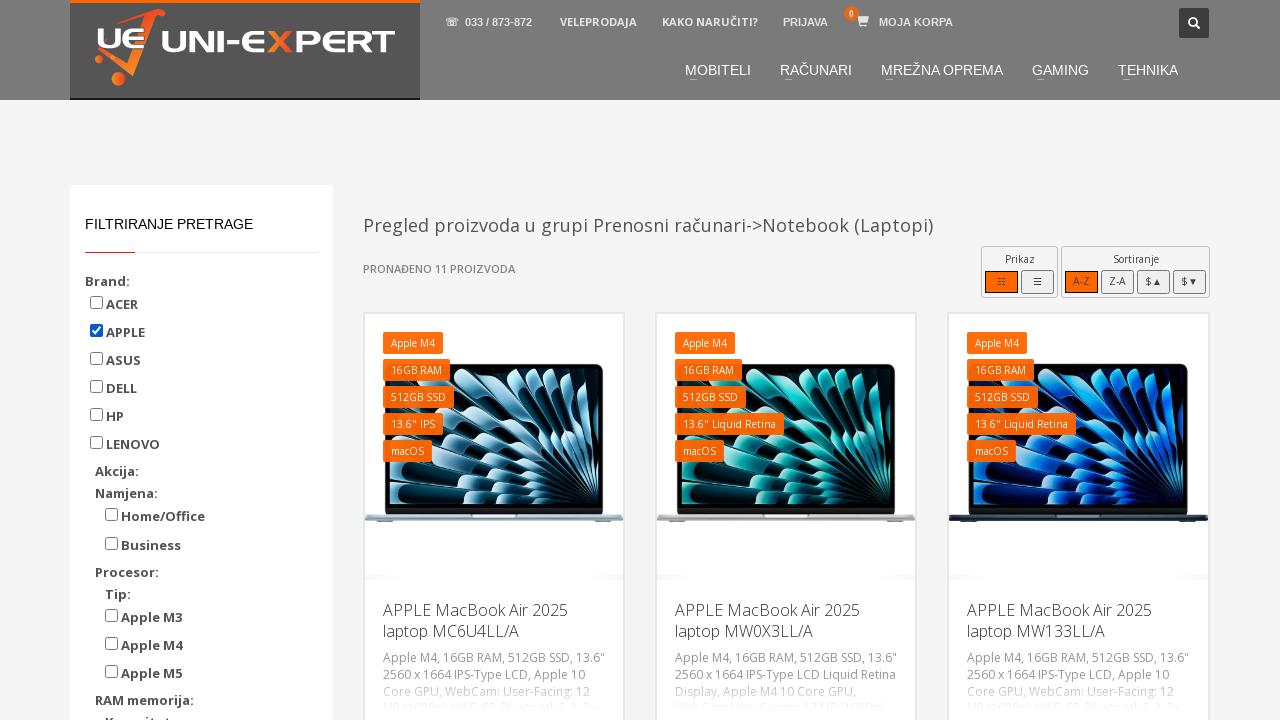

Applied M3 10-core GPU filter at (112, 361) on xpath=//*[@id="sidebar-widget"]/div/form/ul/li[6]/ul/li[1]/label/input
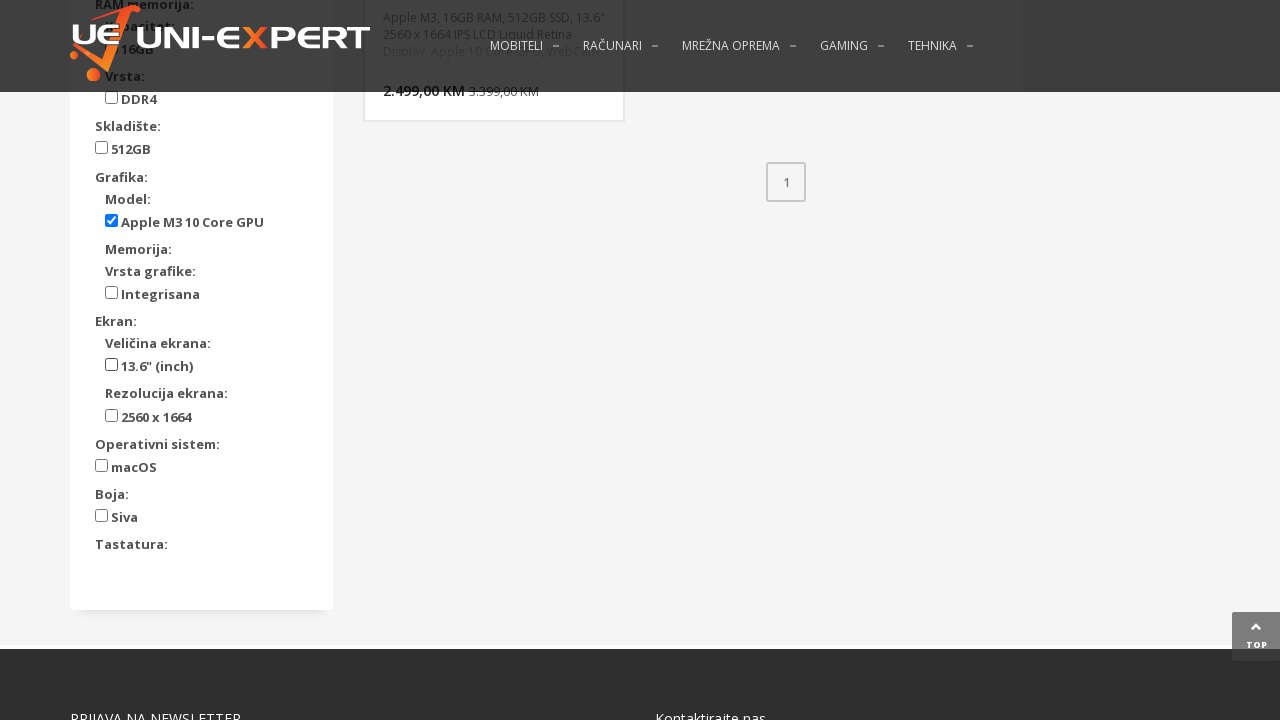

Waited for M3 GPU filter results to load
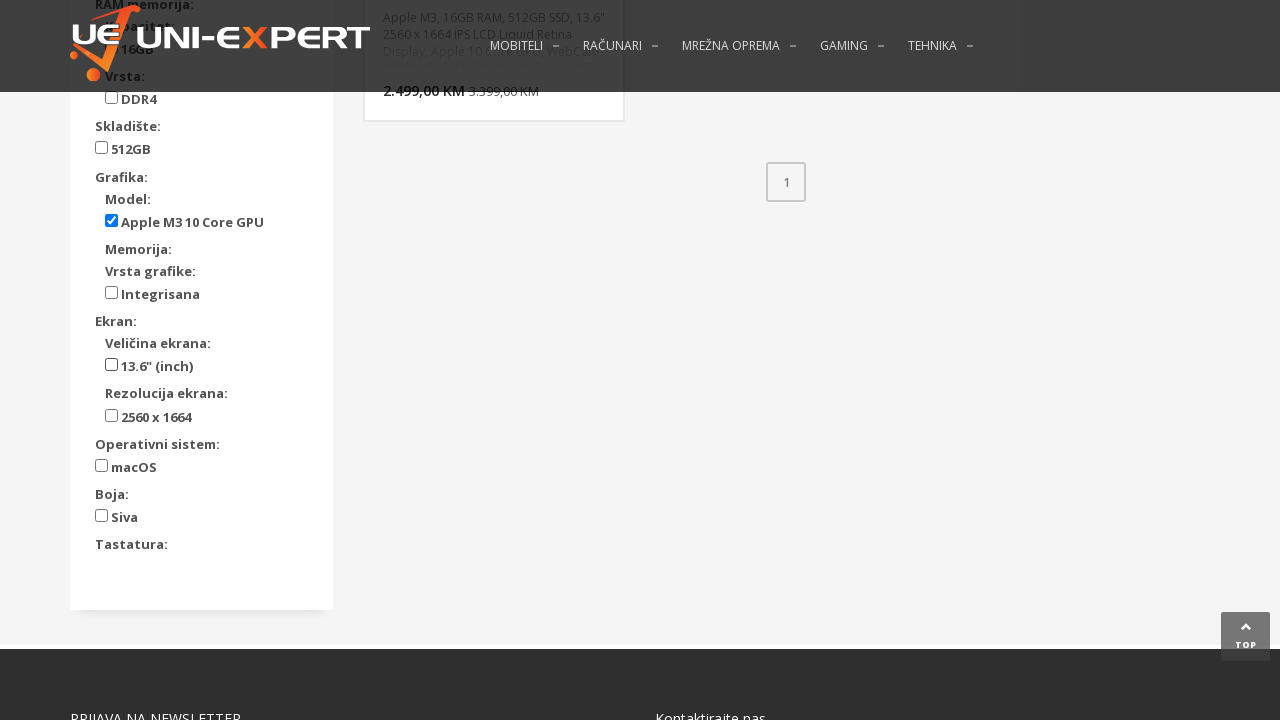

Clicked on first product in filtered list at (494, 225) on xpath=//*[@id="page"]/ul[1]/li
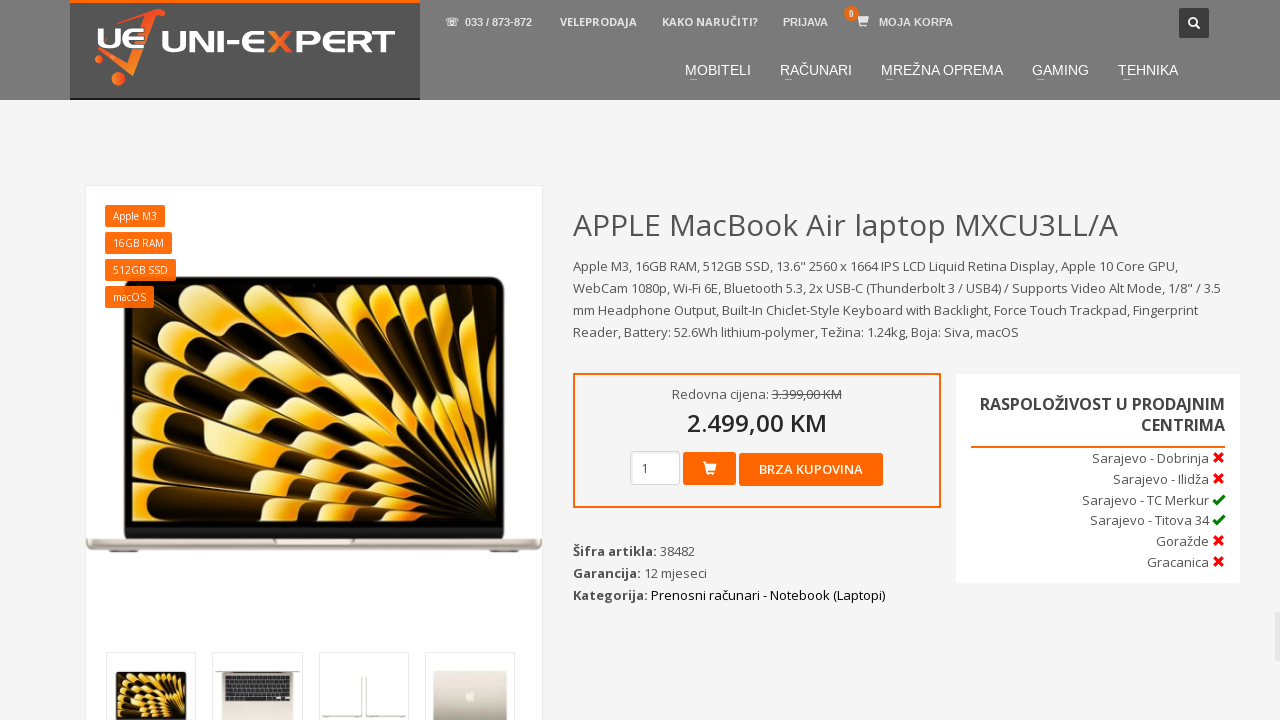

Waited for product details page to load
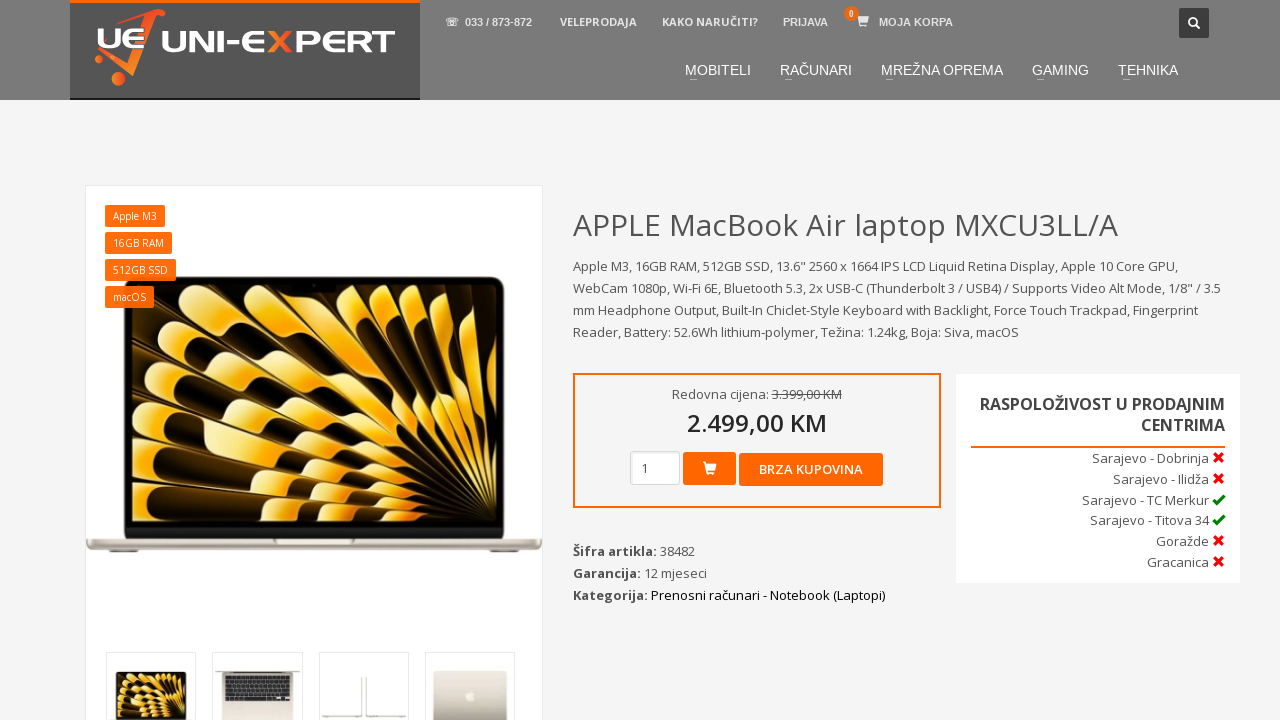

Retrieved product description from first visit: Apple M3, 16GB RAM, 512GB SSD, 13.6" 2560 x 1664 IPS LCD Liquid Retina Display, Apple 10 Core GPU, WebCam 1080p, Wi-Fi 6E, Bluetooth 5.3, 2x USB-C (Thunderbolt 3 / USB4) / Supports Video Alt Mode, 1/8" / 3.5 mm Headphone Output, Built-In Chiclet-Style Keyboard with Backlight, Force Touch Trackpad, Fingerprint Reader, Battery: 52.6Wh lithium‑polymer, Težina: 1.24kg, Boja: Siva, macOS
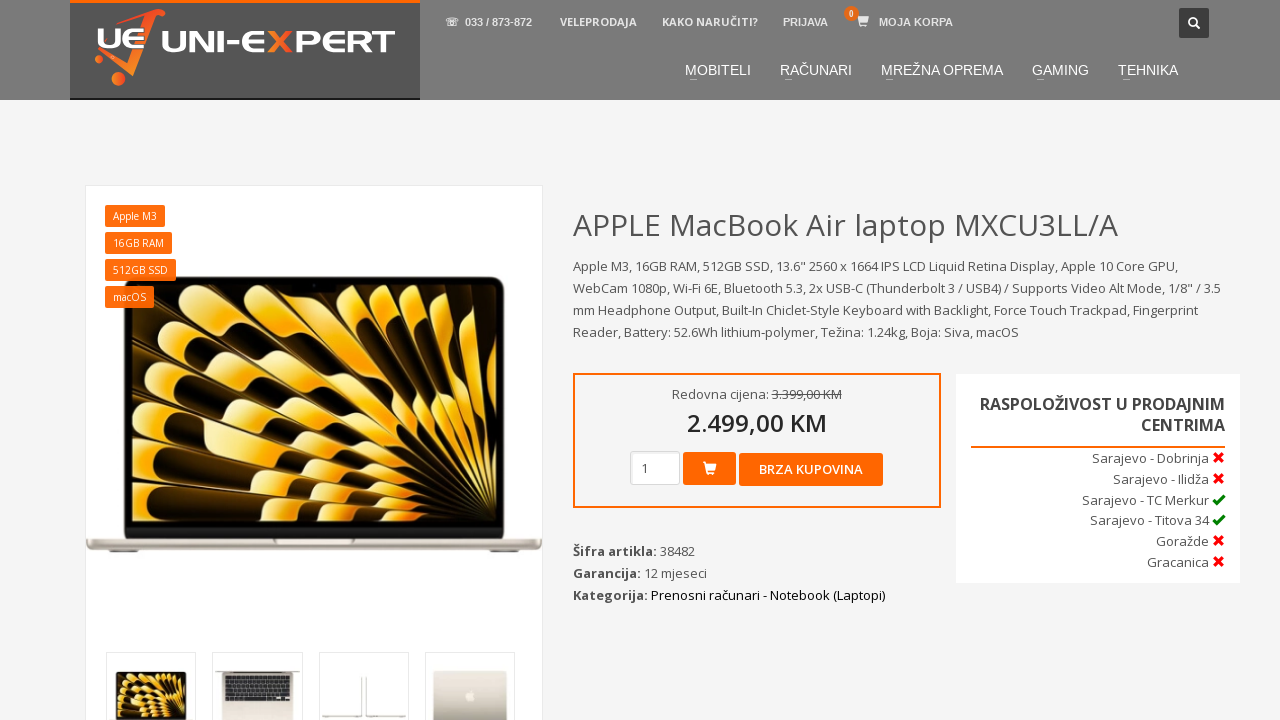

Retrieved article code from first visit: 38482
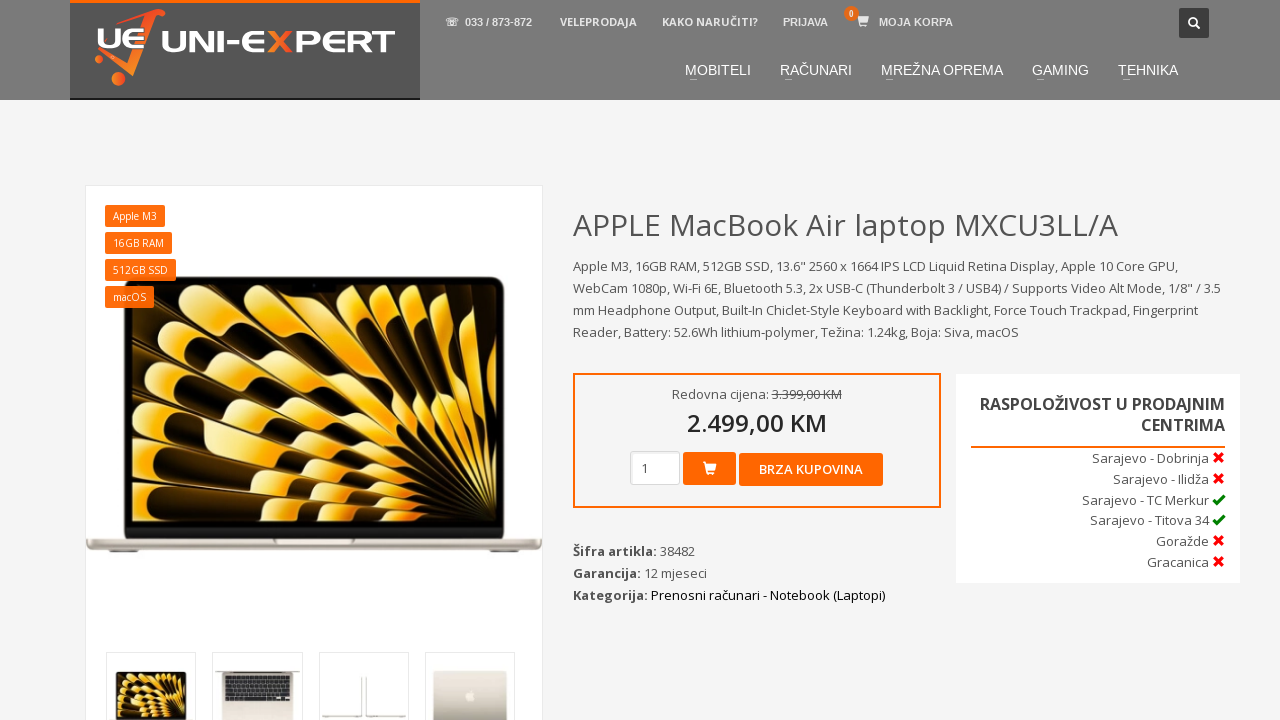

Navigated back to home page
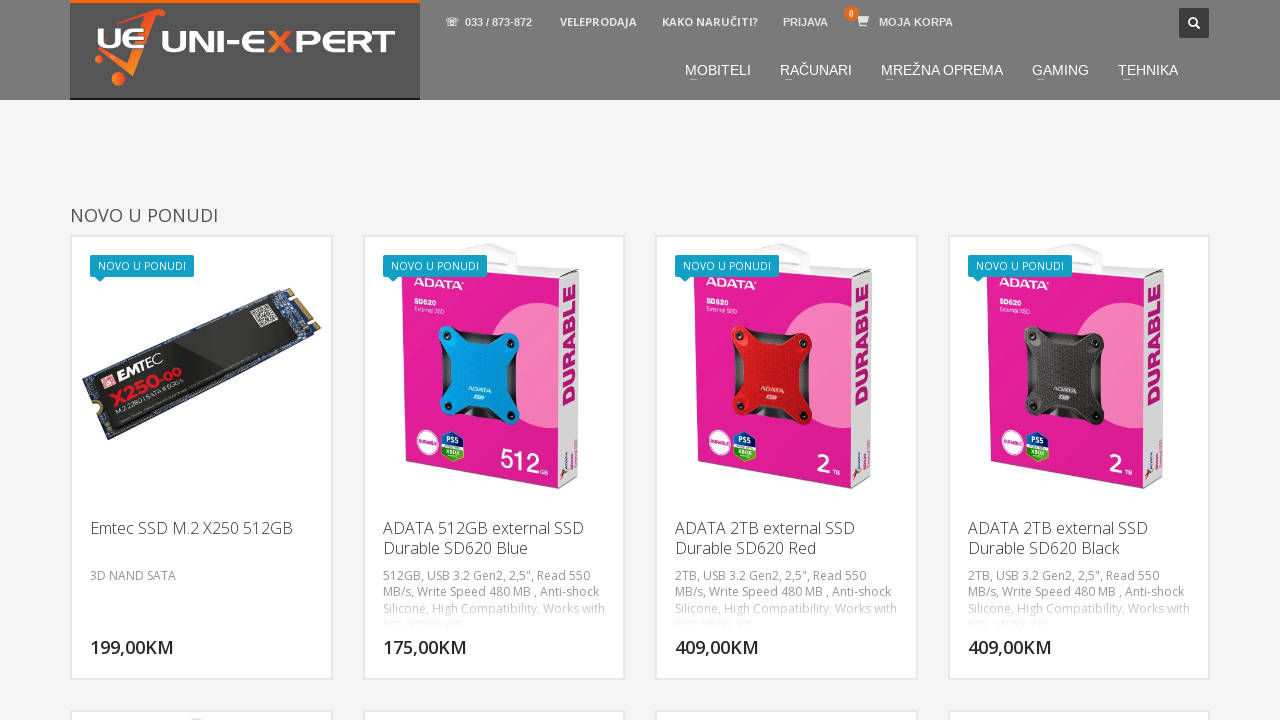

Waited for home page to load
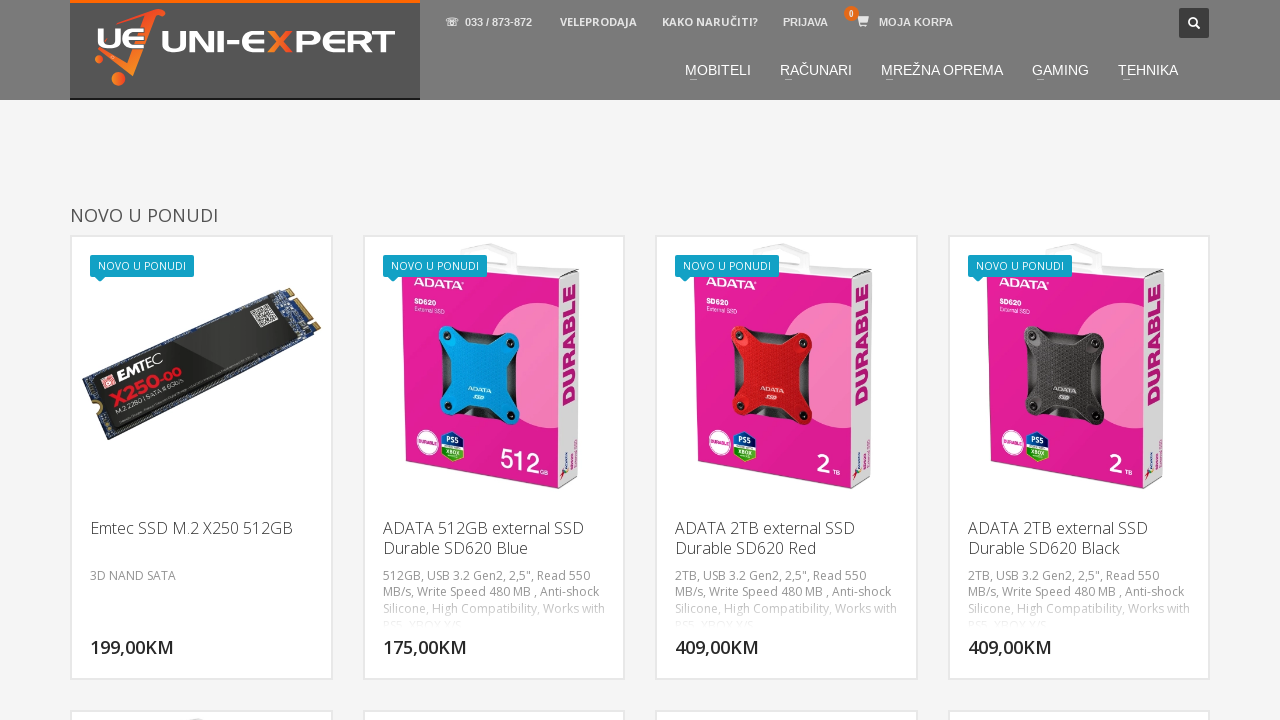

Clicked on computers section again at (816, 70) on xpath=//*[@id="menu-main-menu"]/li[2]/a
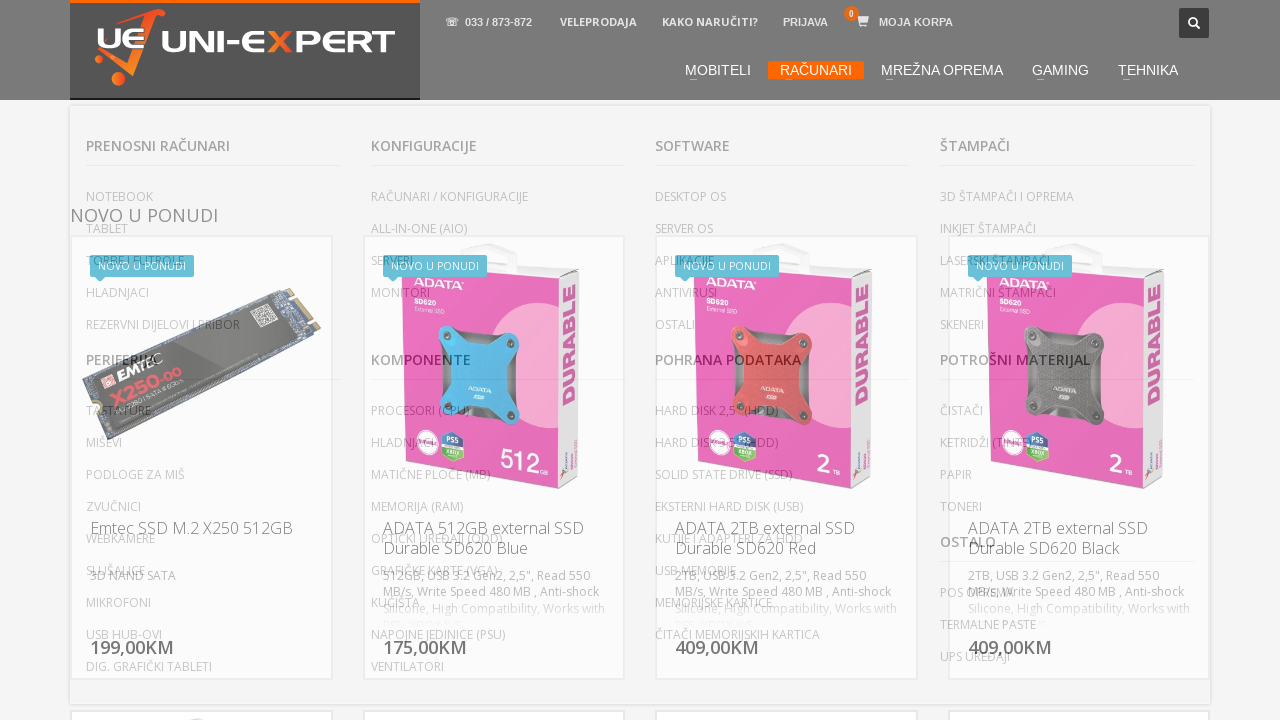

Waited for computers section to load
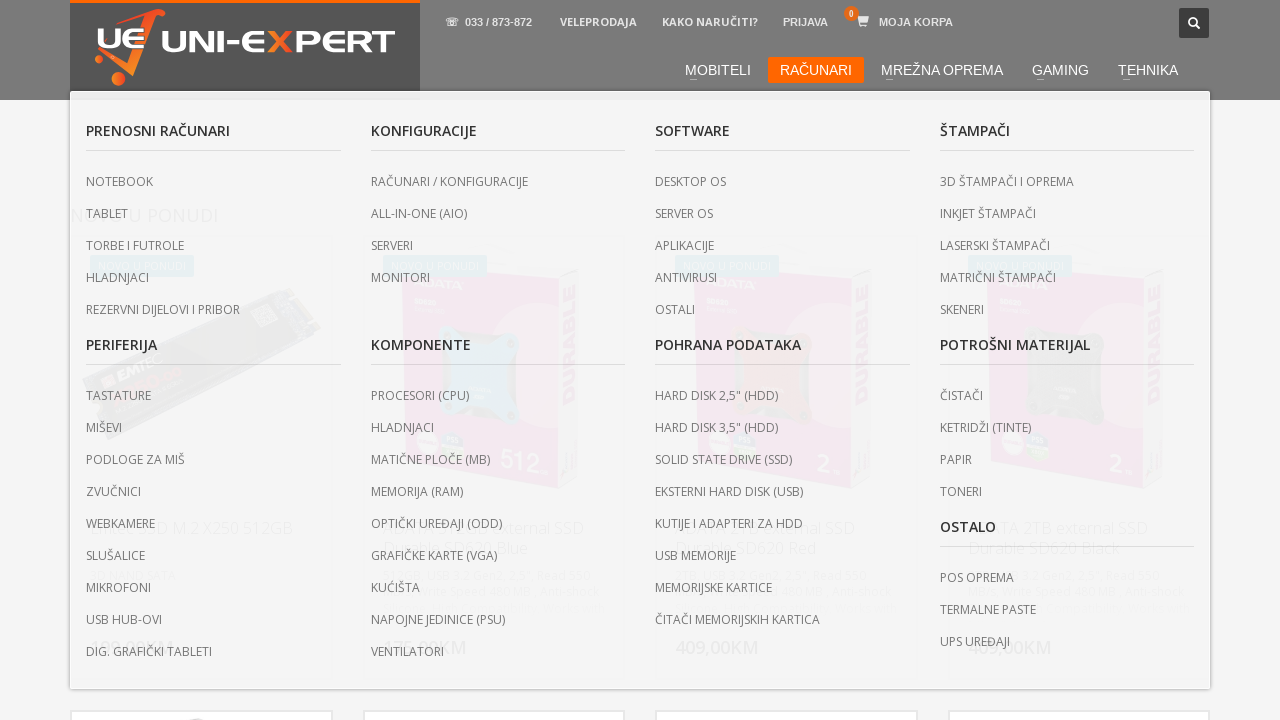

Clicked on notebooks submenu again at (213, 182) on xpath=//*[@id="menu-main-menu"]/li[2]/ul/li[1]/ul/li[1]/a
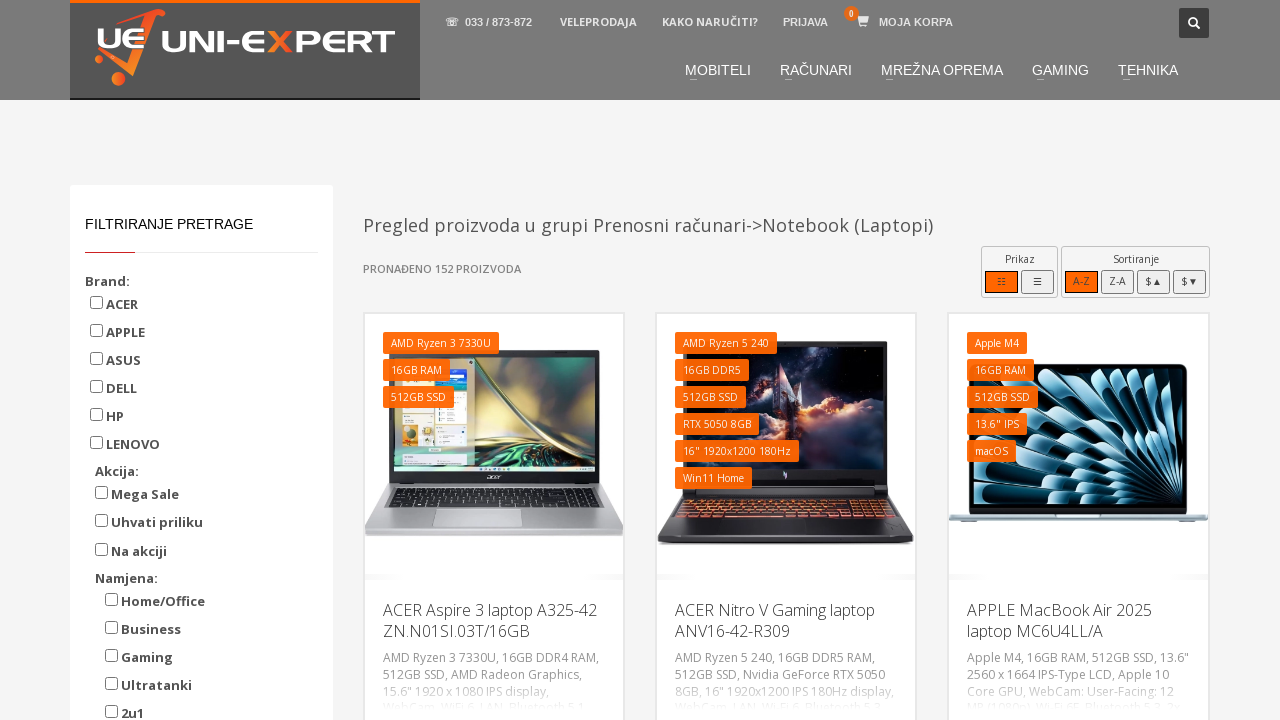

Waited for notebooks page to load
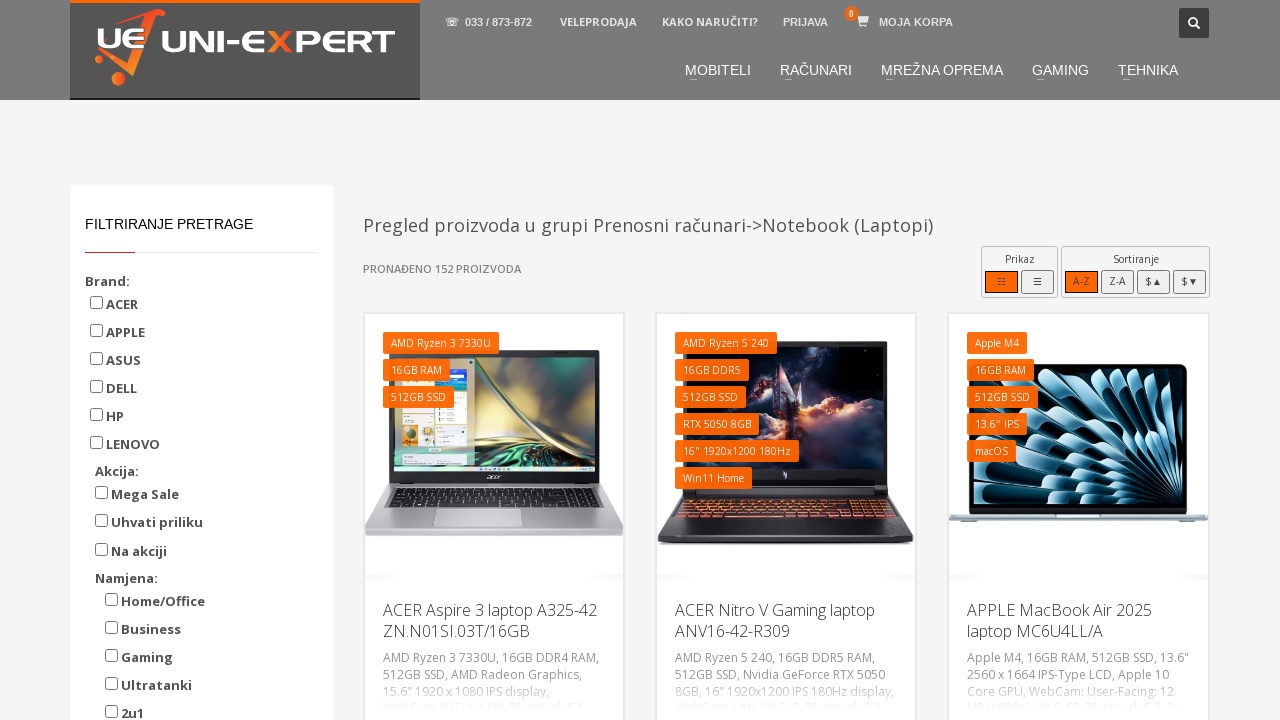

Applied Apple brand filter again at (96, 330) on xpath=//*[@id="sidebar-widget"]/div/form/div/ul/label[2]/input
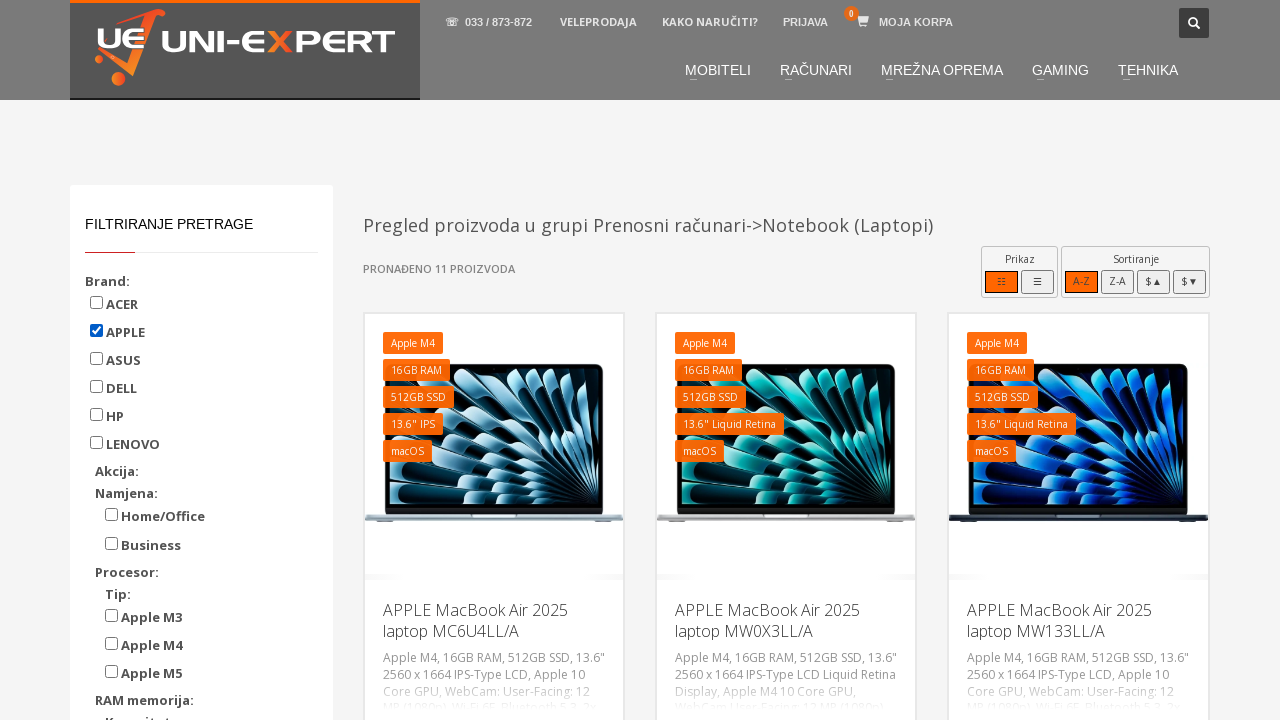

Waited for Apple filter results to load
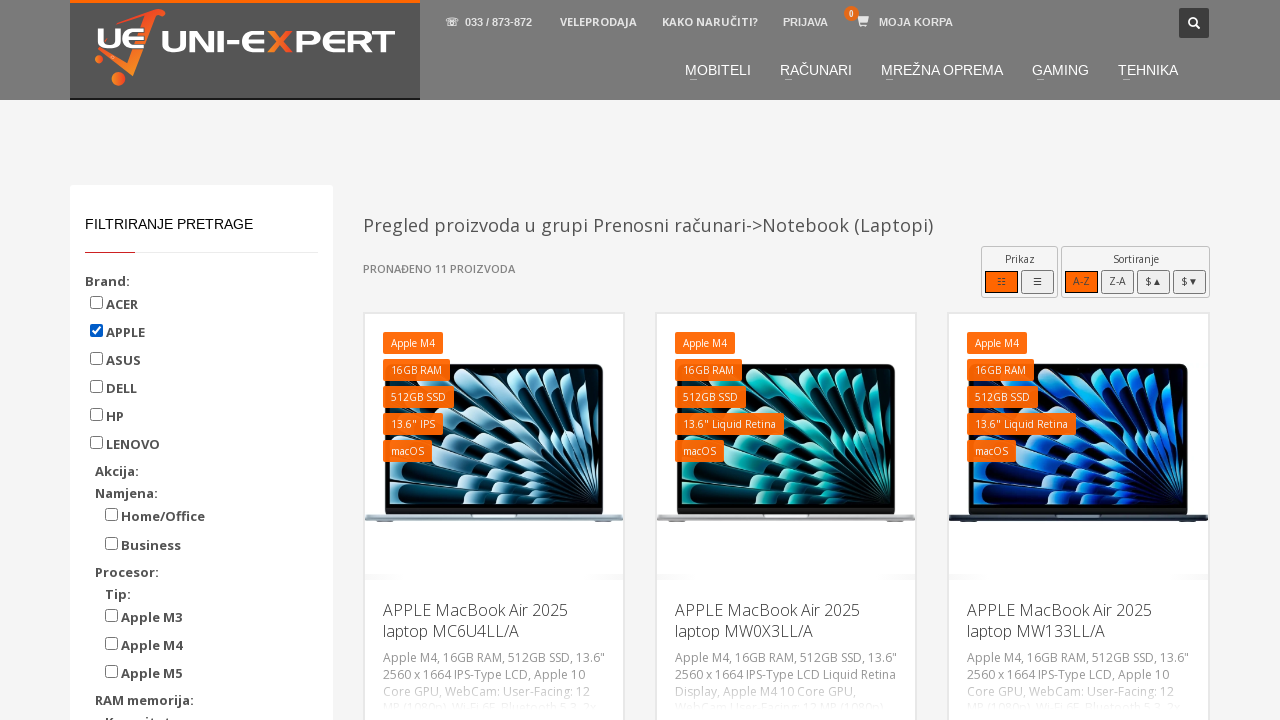

Applied M3 10-core GPU filter again at (112, 361) on xpath=//*[@id="sidebar-widget"]/div/form/ul/li[6]/ul/li[1]/label/input
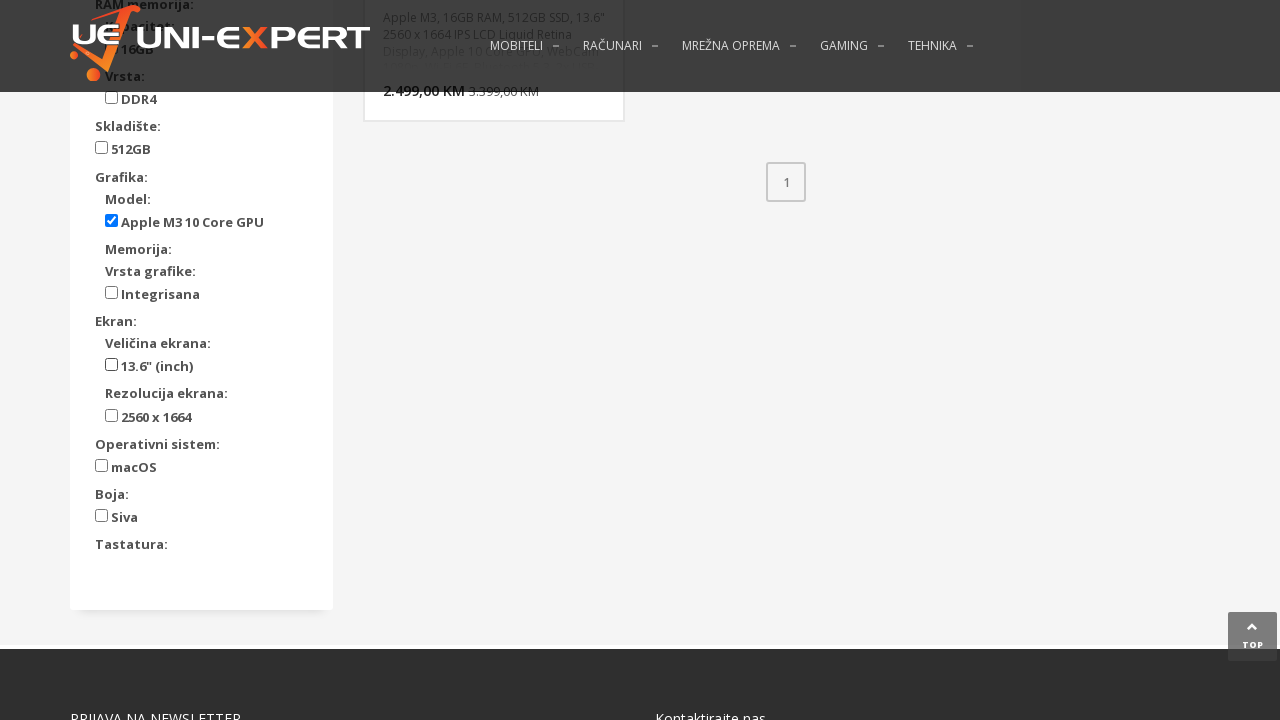

Waited for M3 GPU filter results to load
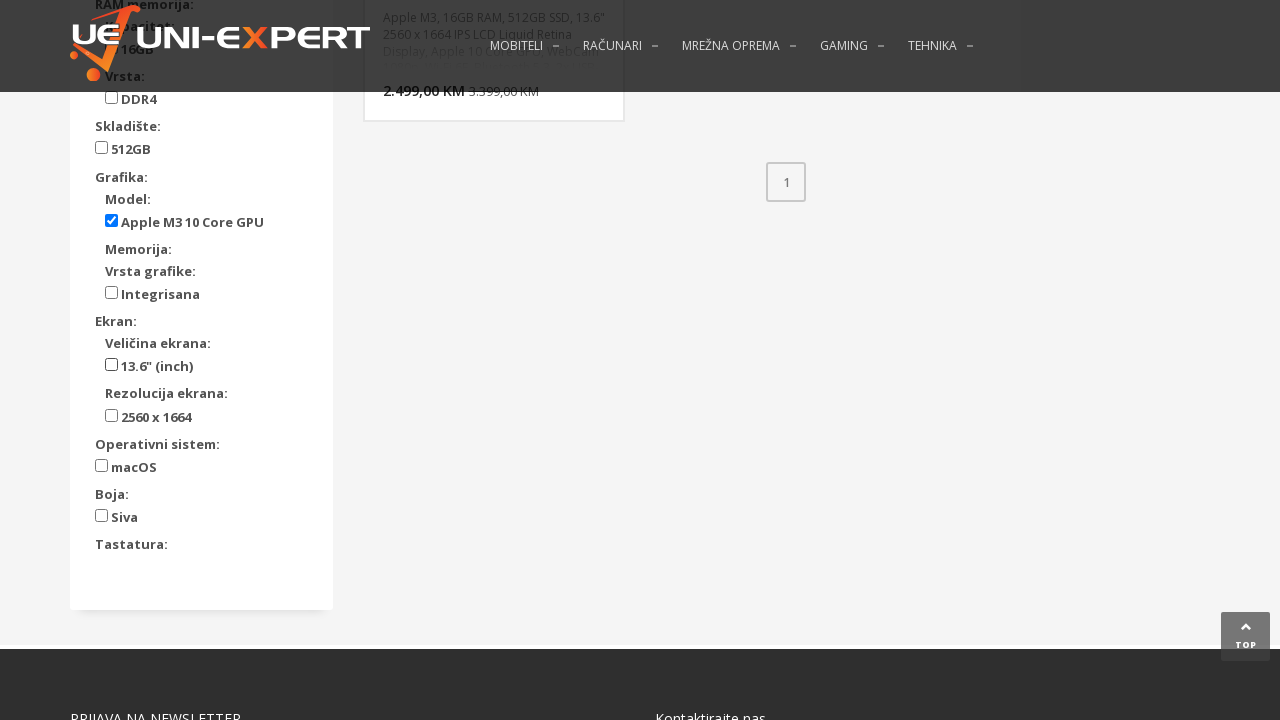

Clicked on first product in filtered list again at (494, 225) on xpath=//*[@id="page"]/ul[1]/li
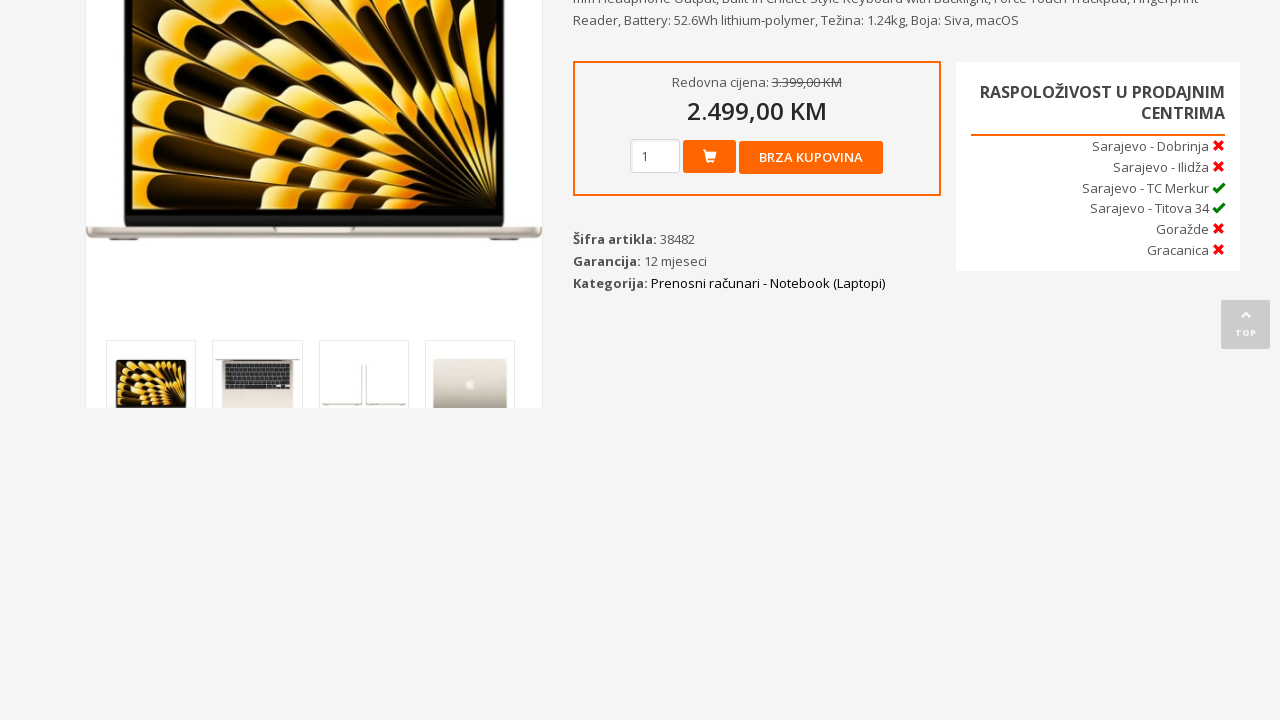

Waited for product details page to load
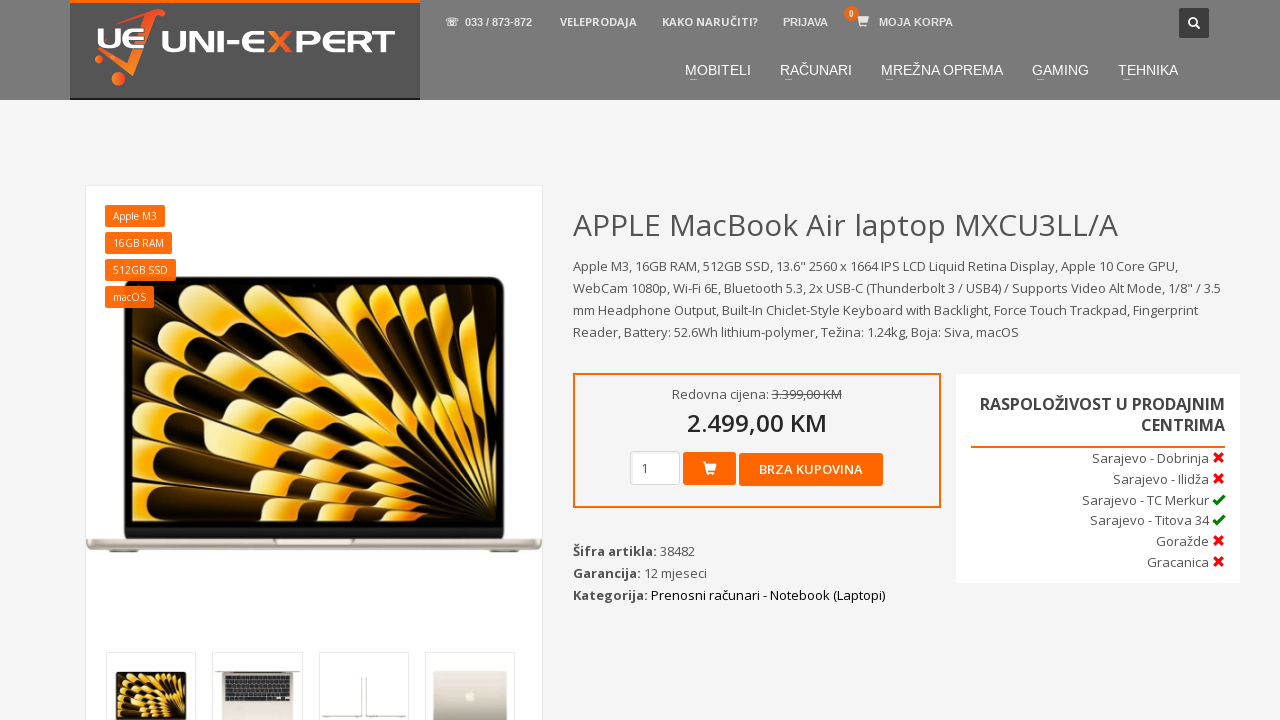

Retrieved product description from second visit: Apple M3, 16GB RAM, 512GB SSD, 13.6" 2560 x 1664 IPS LCD Liquid Retina Display, Apple 10 Core GPU, WebCam 1080p, Wi-Fi 6E, Bluetooth 5.3, 2x USB-C (Thunderbolt 3 / USB4) / Supports Video Alt Mode, 1/8" / 3.5 mm Headphone Output, Built-In Chiclet-Style Keyboard with Backlight, Force Touch Trackpad, Fingerprint Reader, Battery: 52.6Wh lithium‑polymer, Težina: 1.24kg, Boja: Siva, macOS
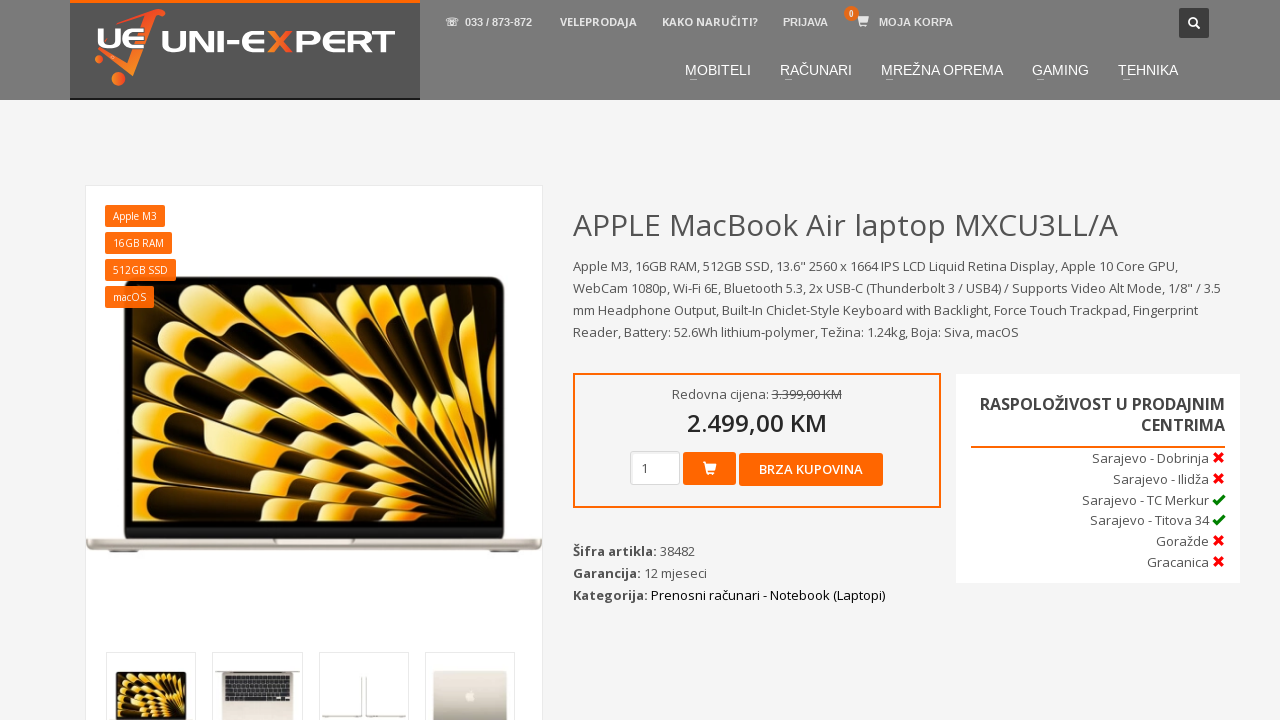

Retrieved article code from second visit: 38482
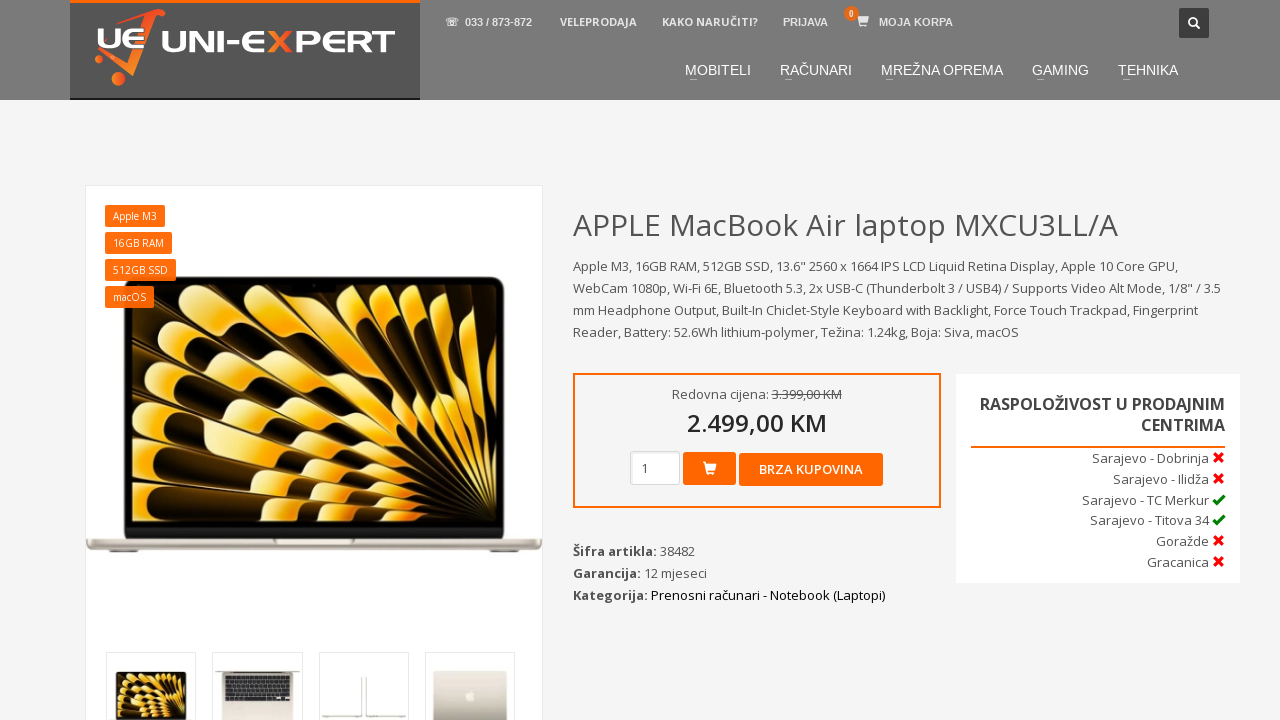

Verified product description matches between first and second visit
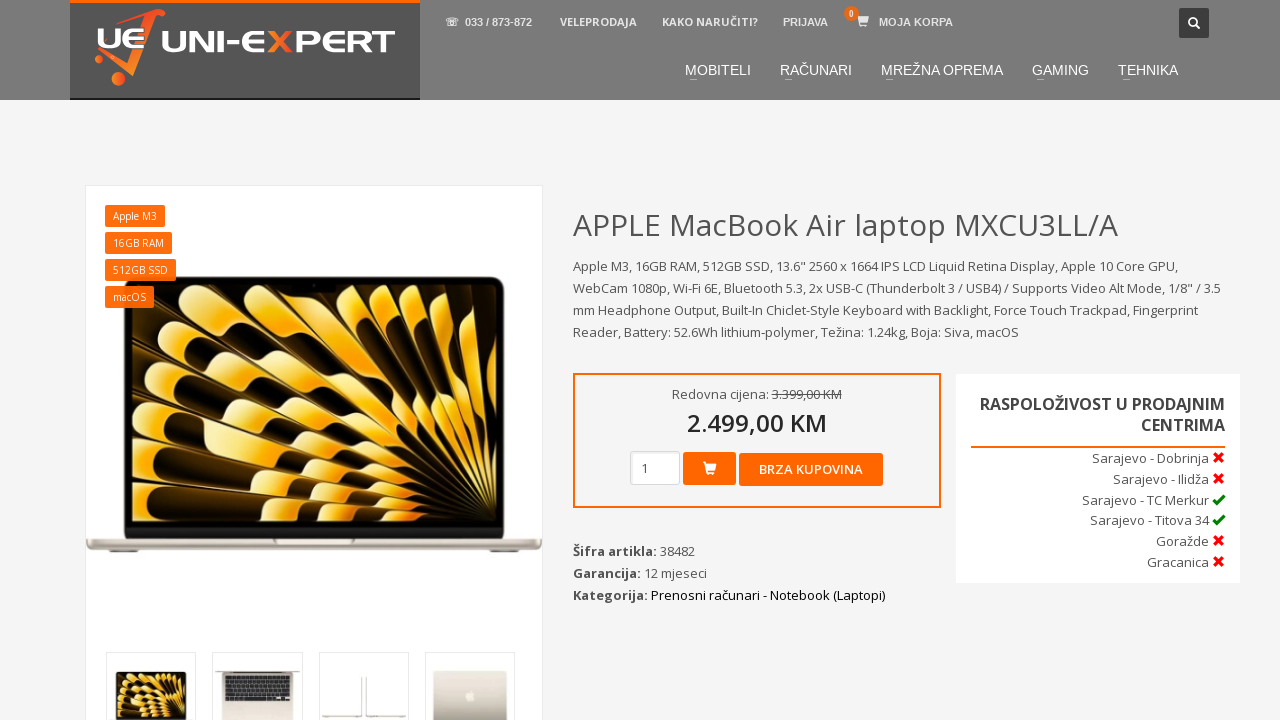

Verified article code matches between first and second visit
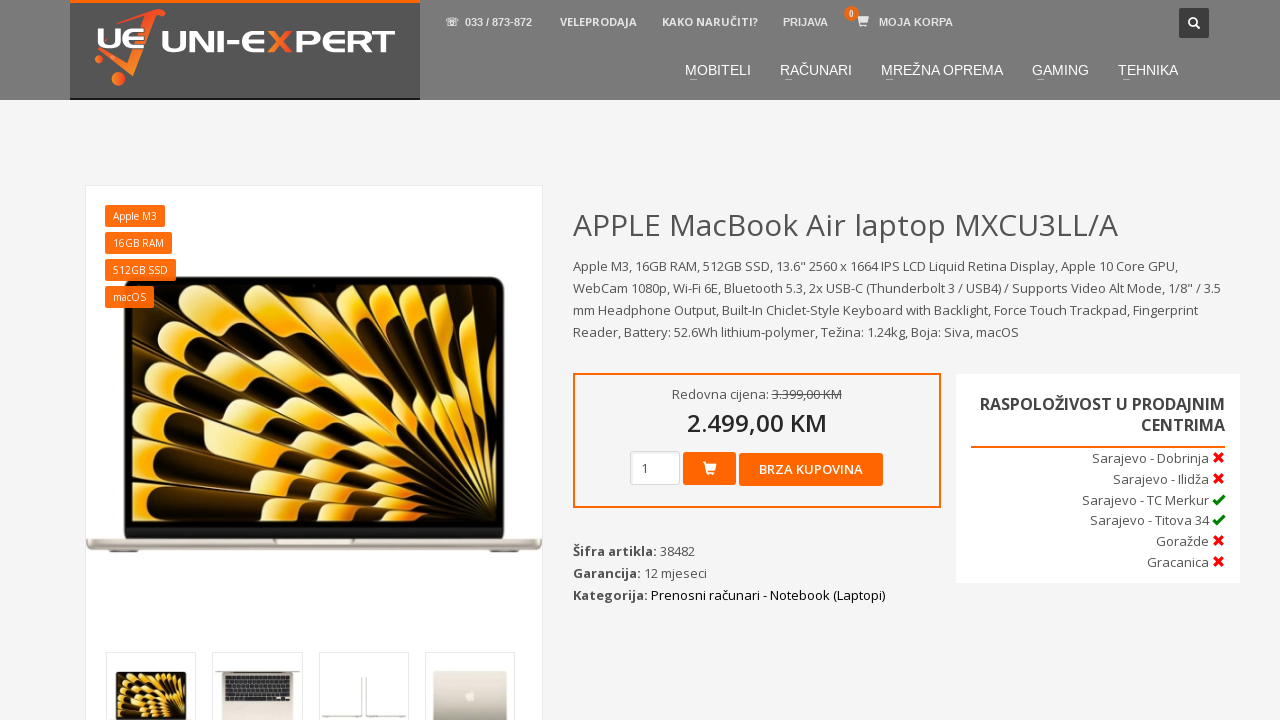

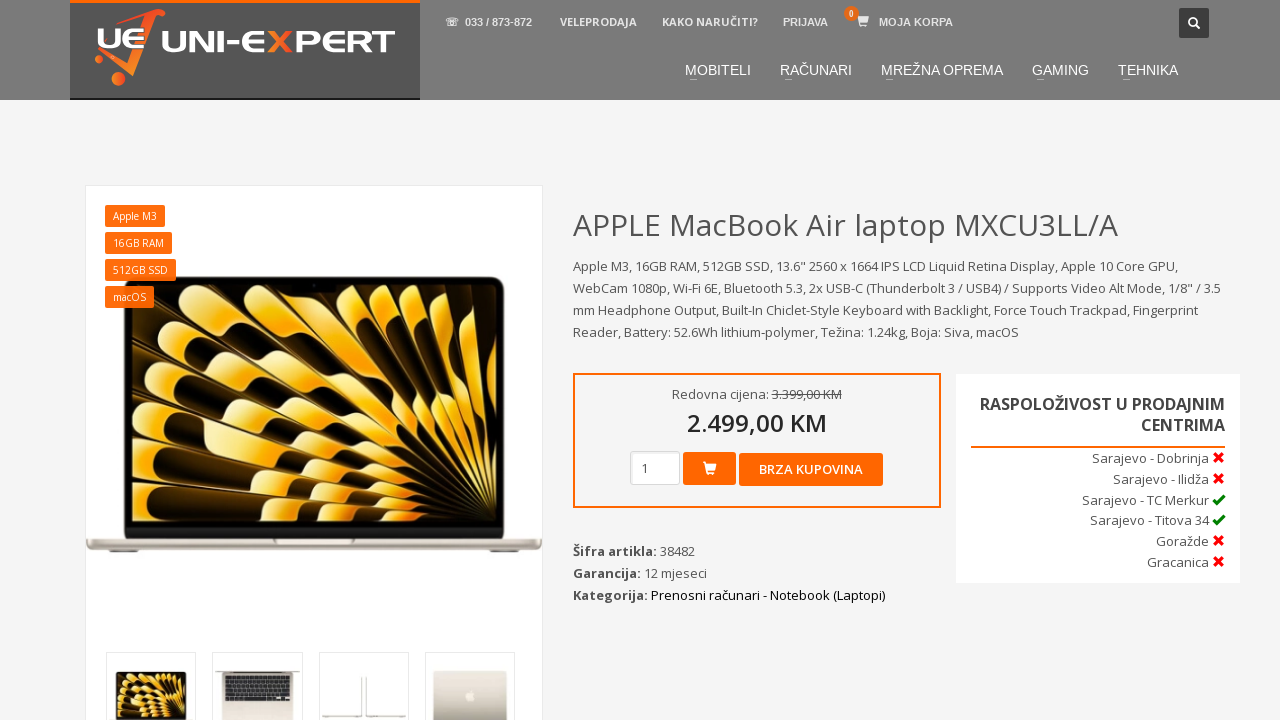